Tests dismissing a JavaScript confirm alert by clicking the second button, dismissing the dialog, and verifying the result message does not contain "successfuly".

Starting URL: https://testcenter.techproeducation.com/index.php?page=javascript-alerts

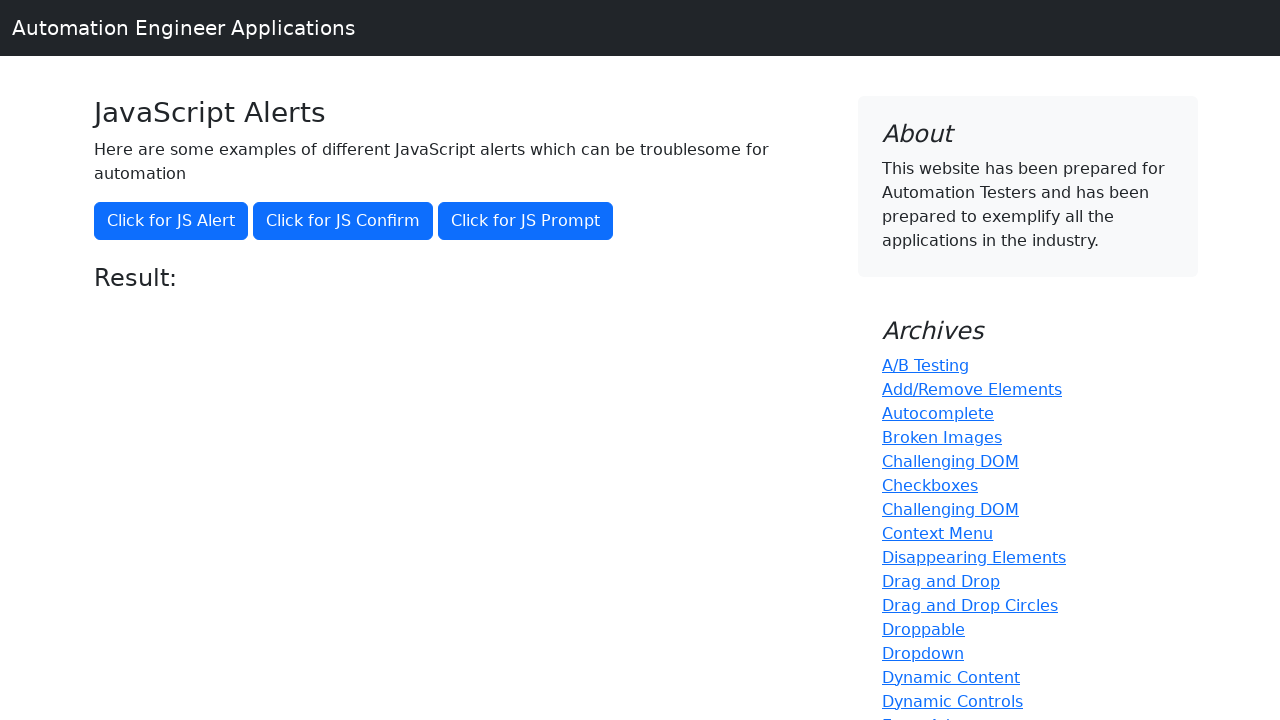

Set up dialog handler to dismiss alerts
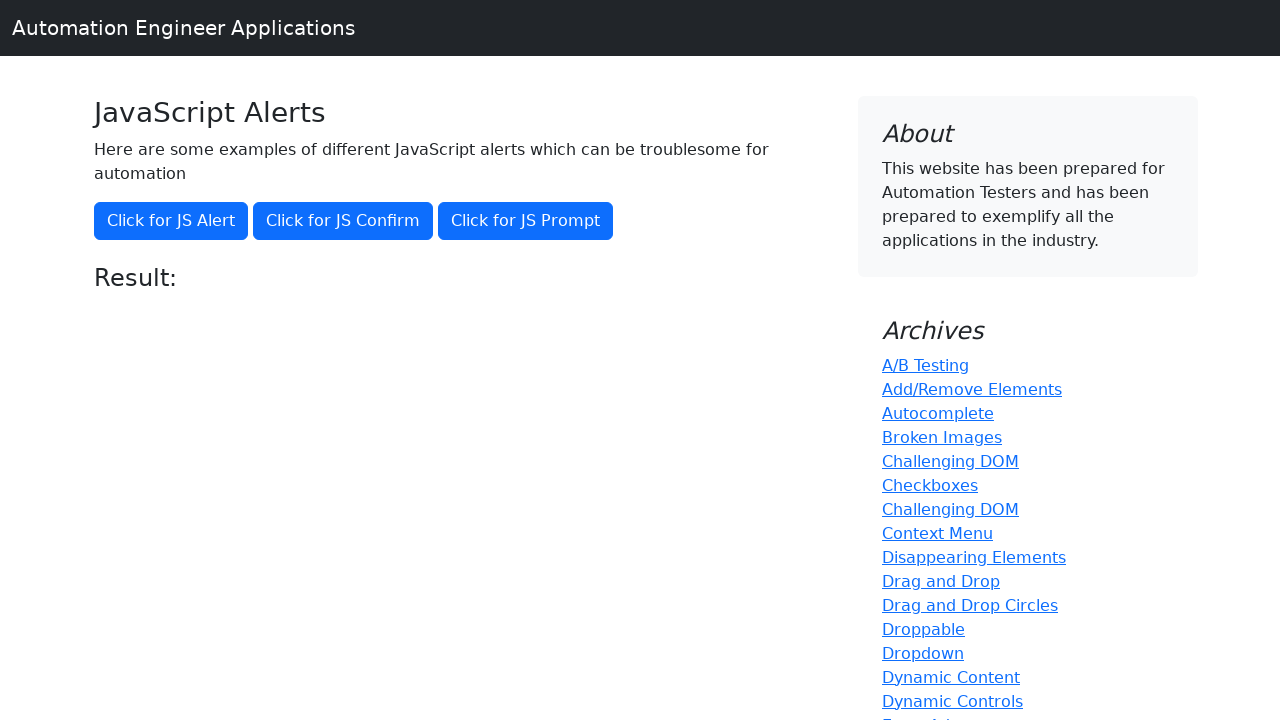

Clicked the second button to trigger confirm alert at (343, 221) on (//button)[2]
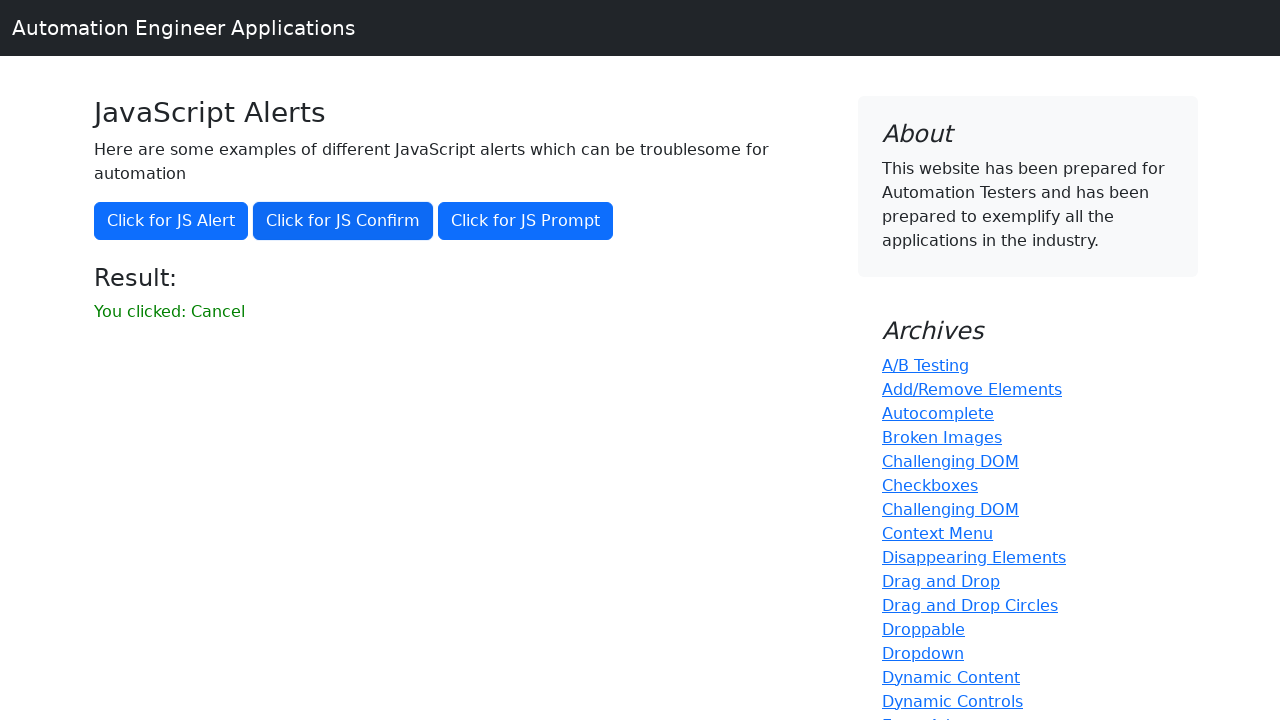

Waited 1 second for dialog to be processed
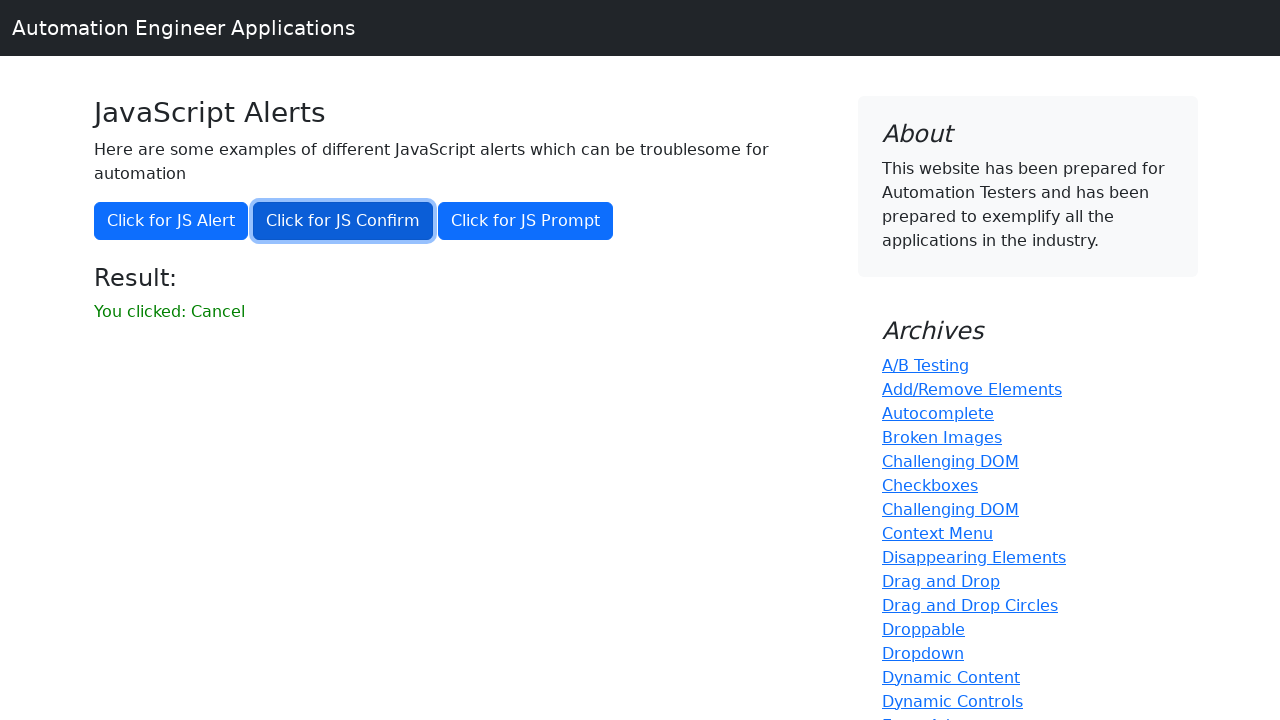

Located the result message element
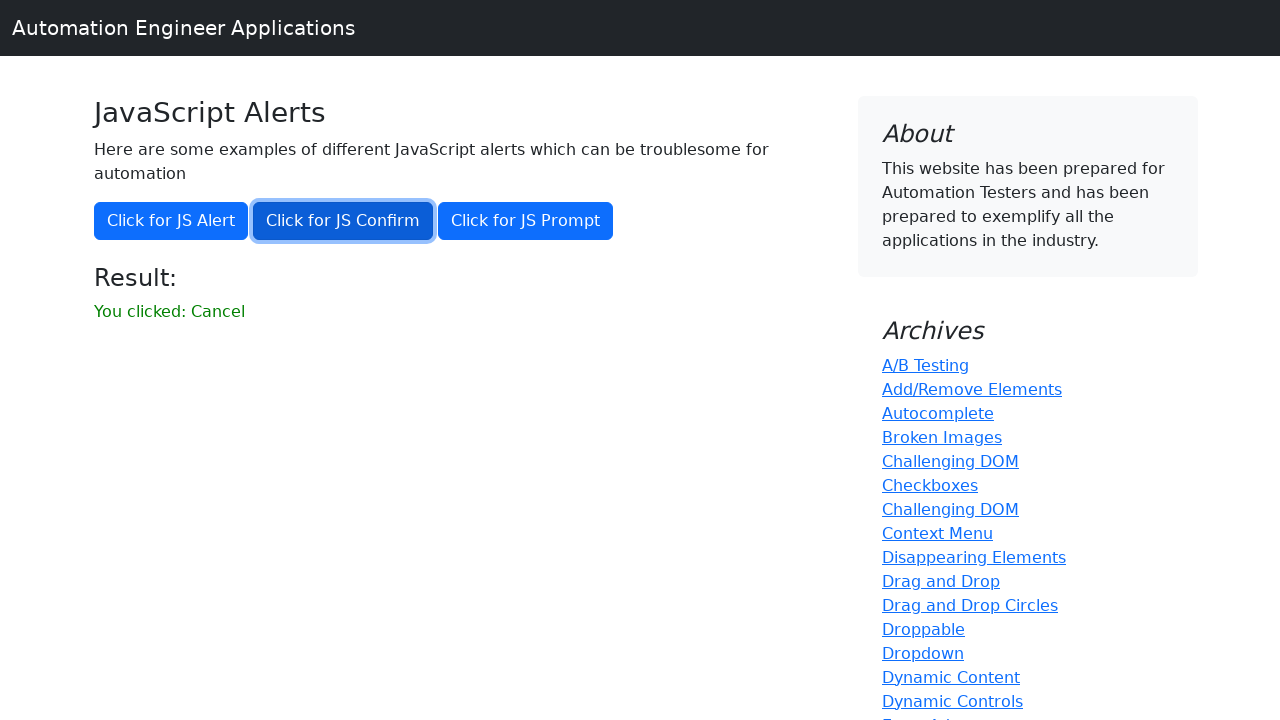

Verified result message does not contain 'successfuly'
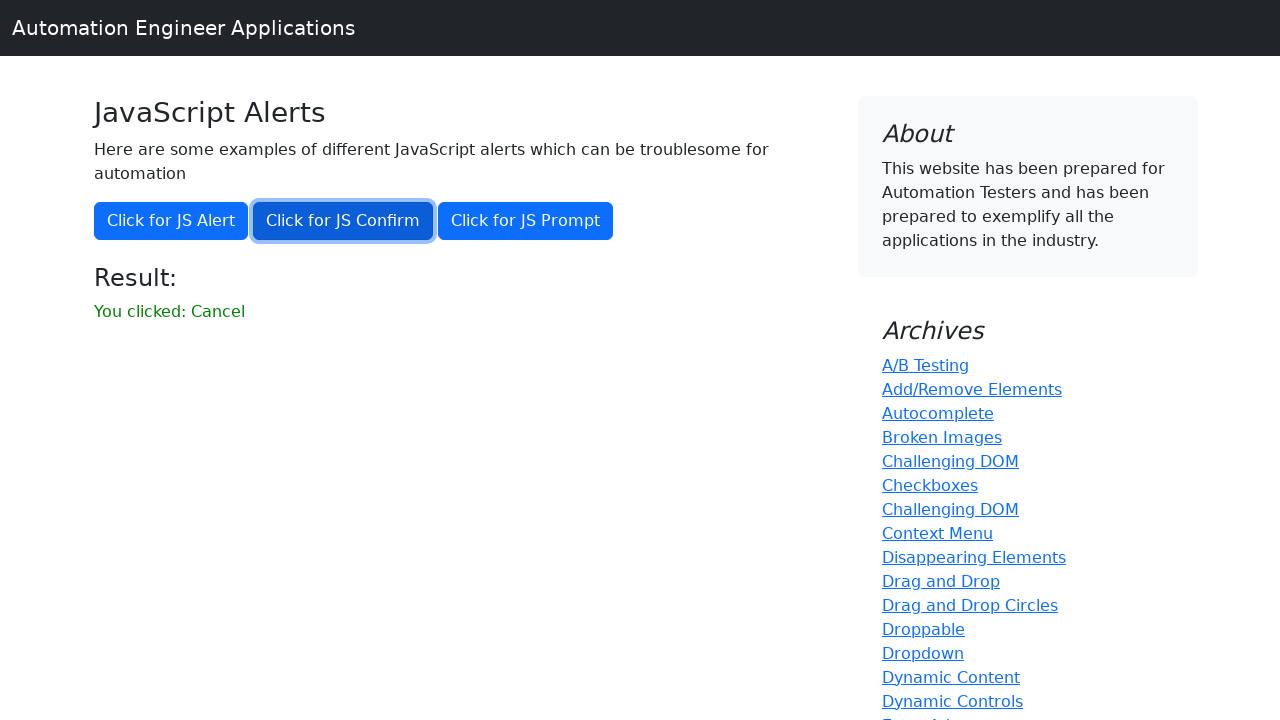

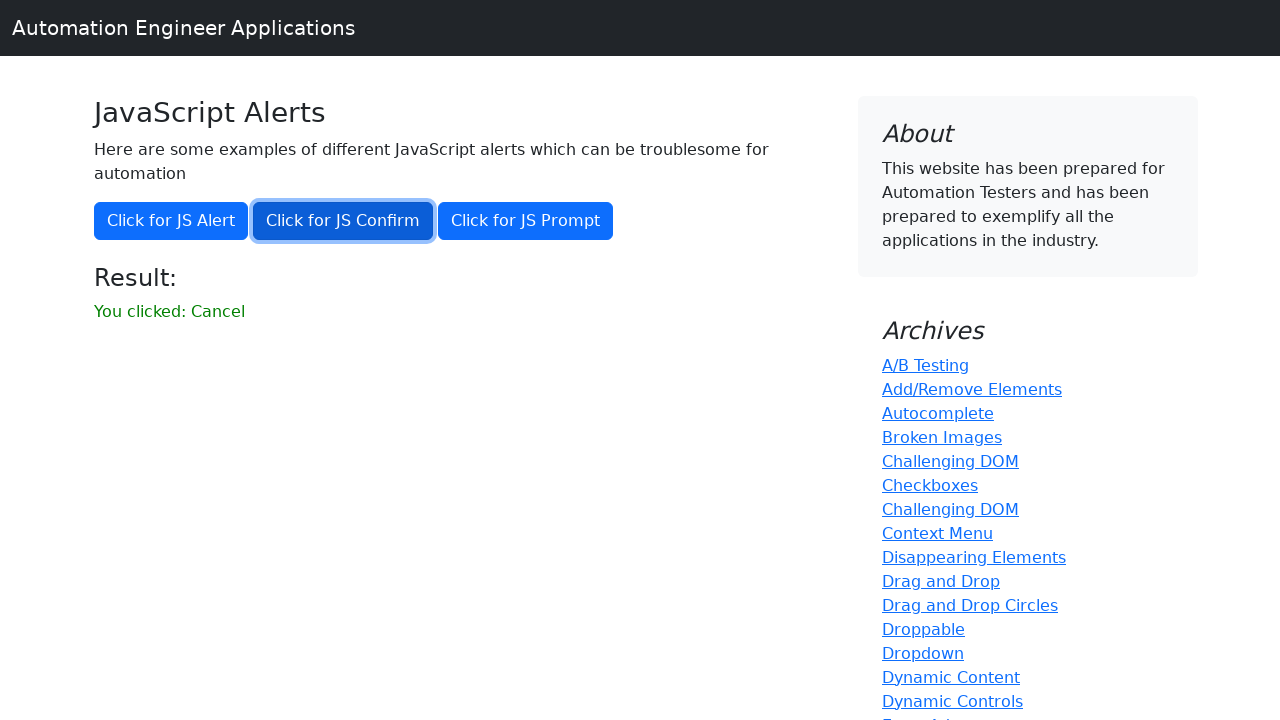